Tests radio button functionality by clicking the Milk option and verifying that it becomes selected while the other options are deselected

Starting URL: https://echoecho.com/htmlforms10.htm#google_vignette

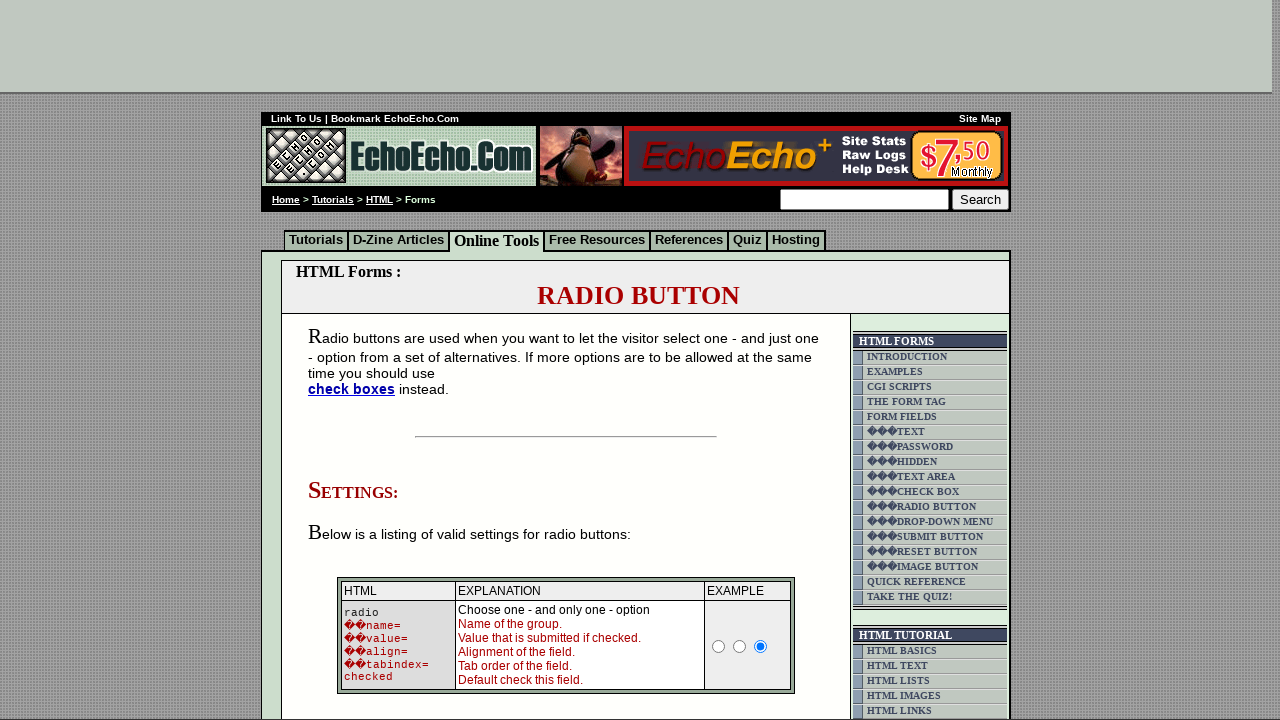

Clicked Milk radio button at (356, 360) on xpath=//input[@value='Milk']
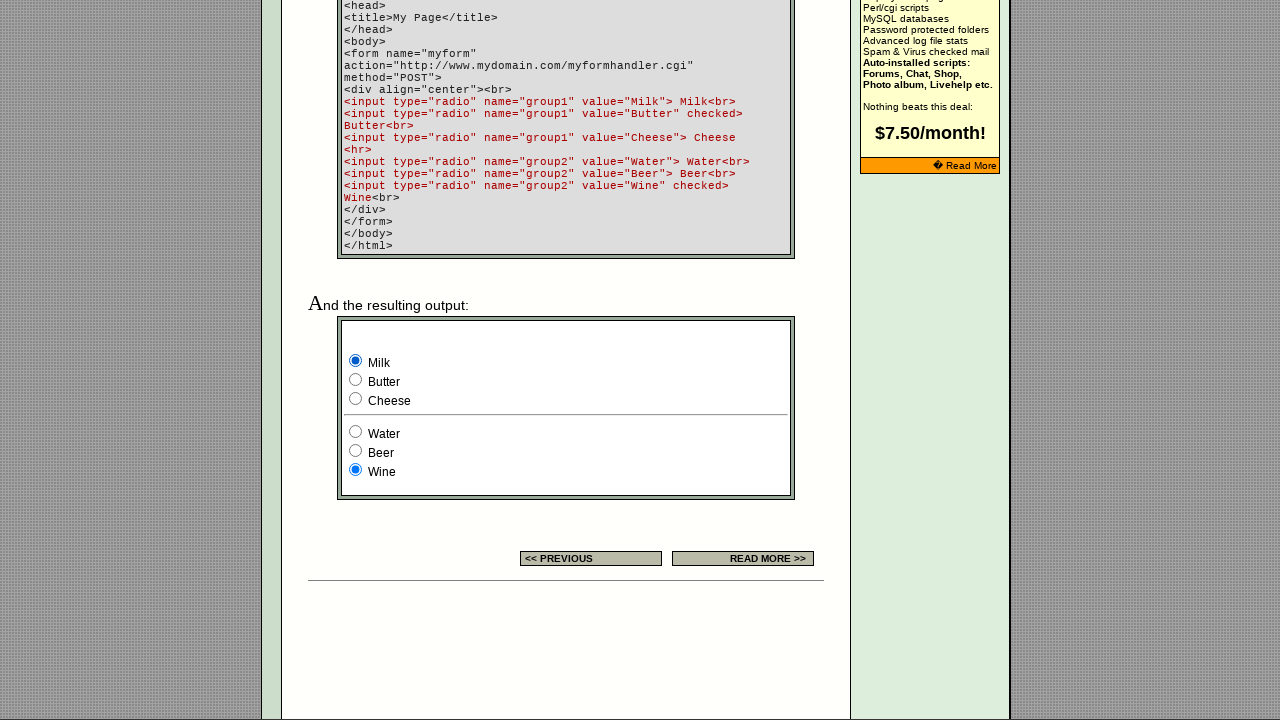

Waited 3 seconds for selection to register
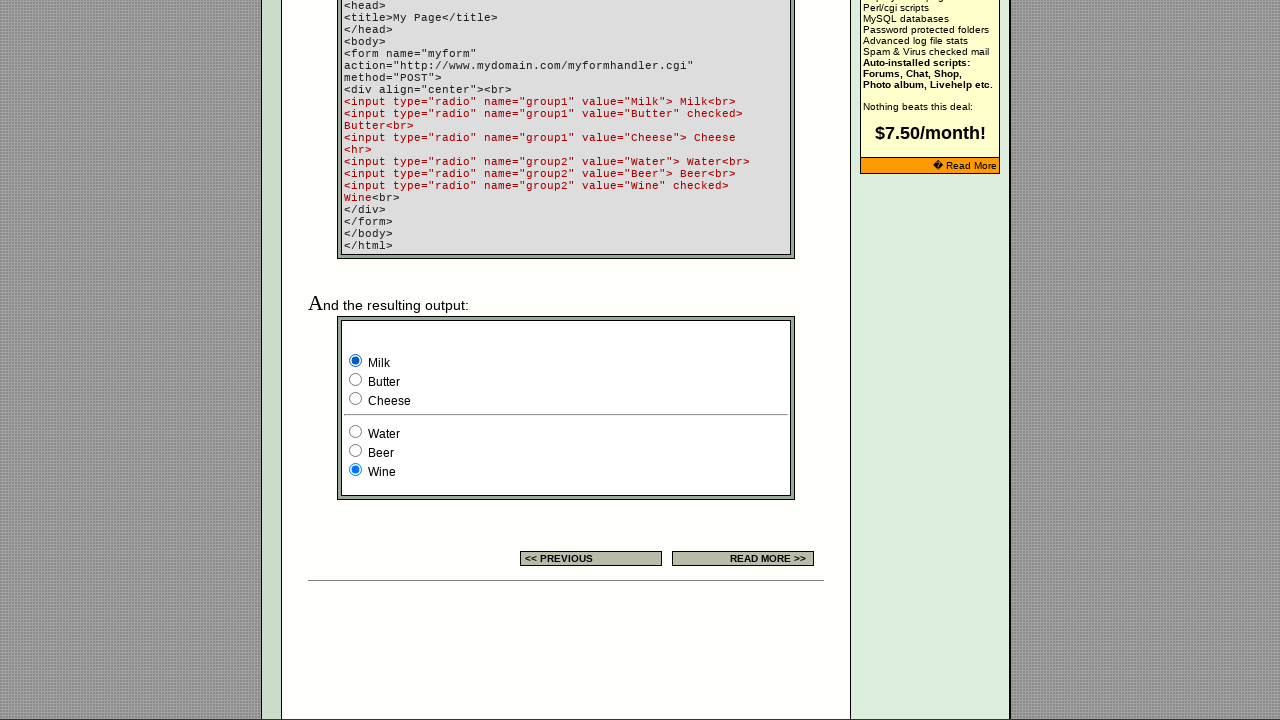

Located Milk radio button element
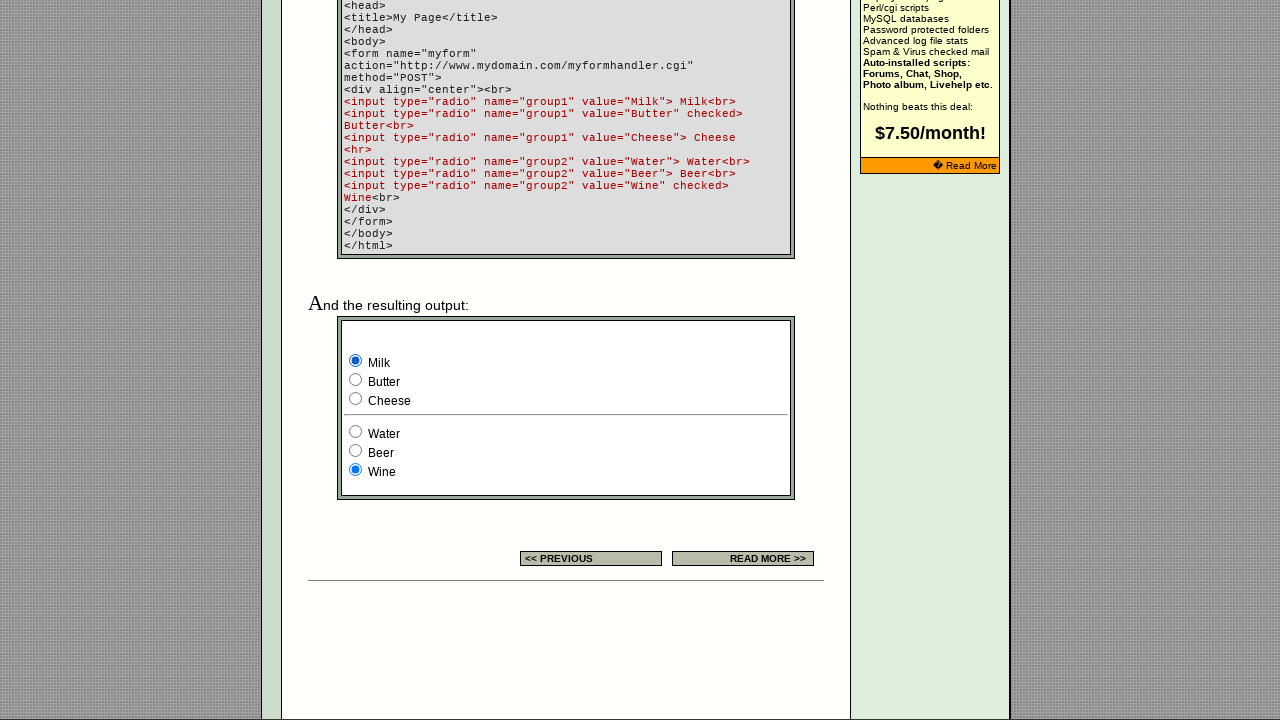

Located Butter radio button element
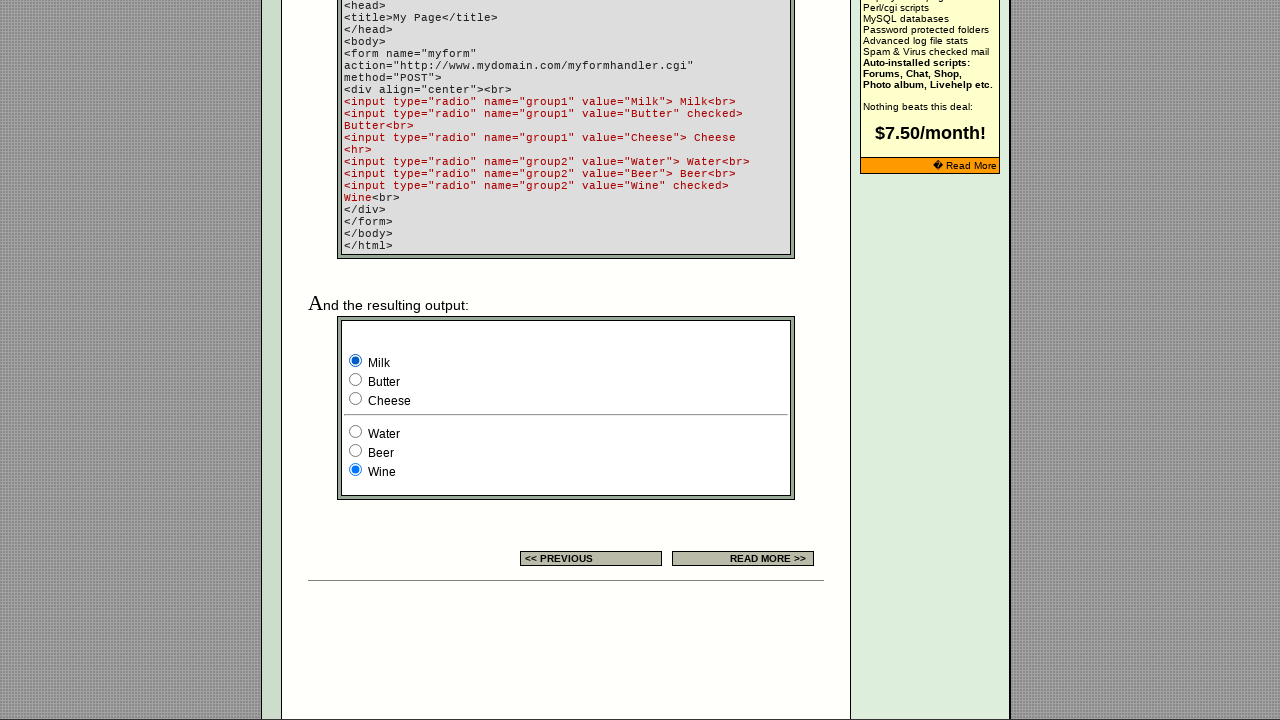

Located Cheese radio button element
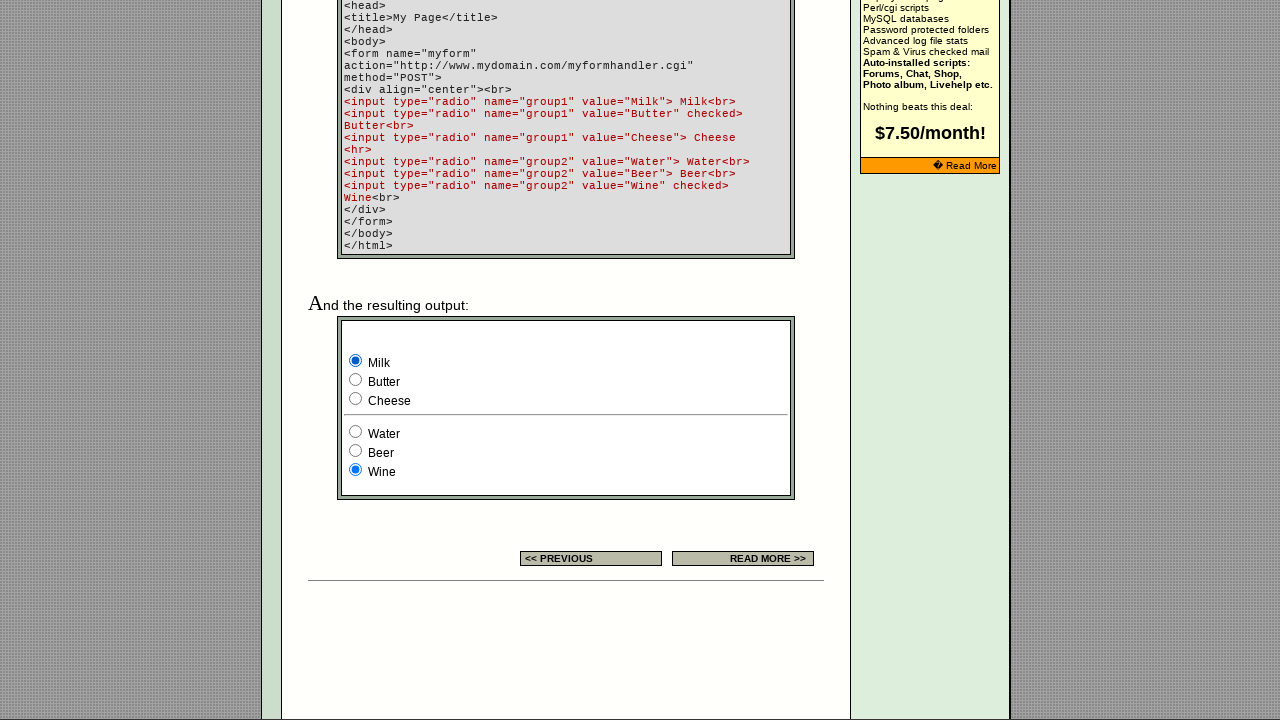

Verified Milk radio button is selected
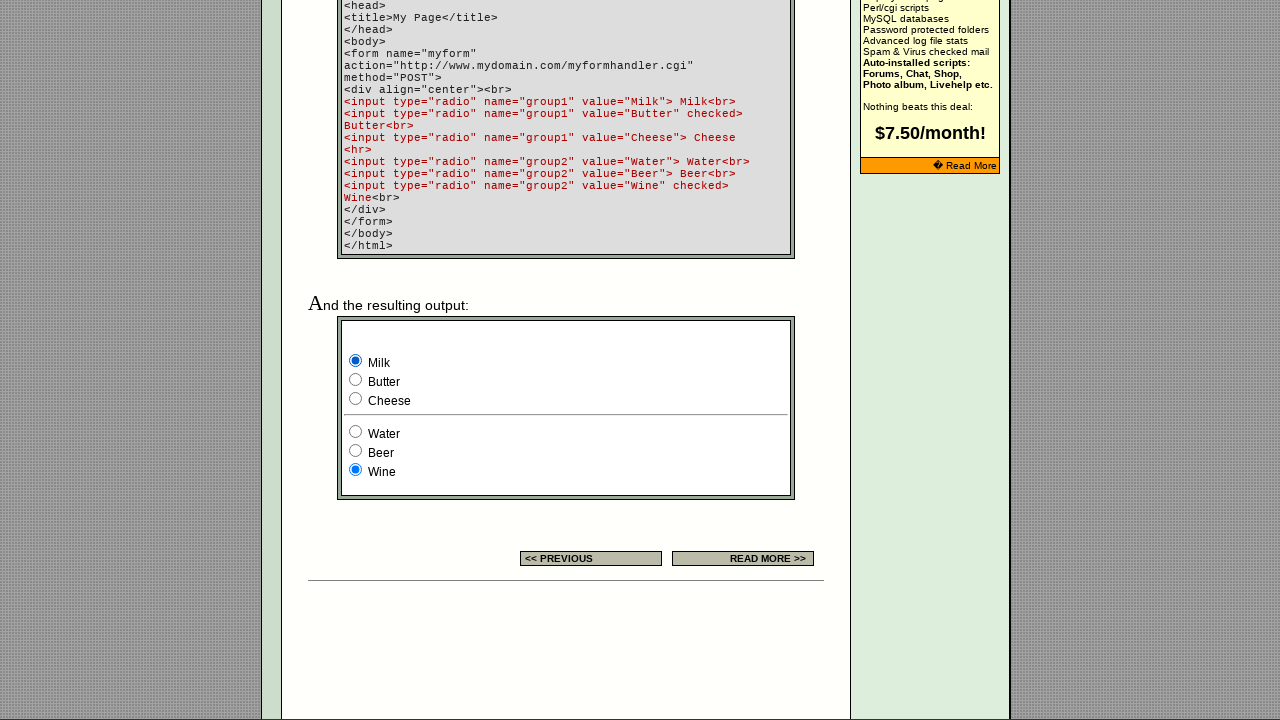

Verified Butter radio button is not selected
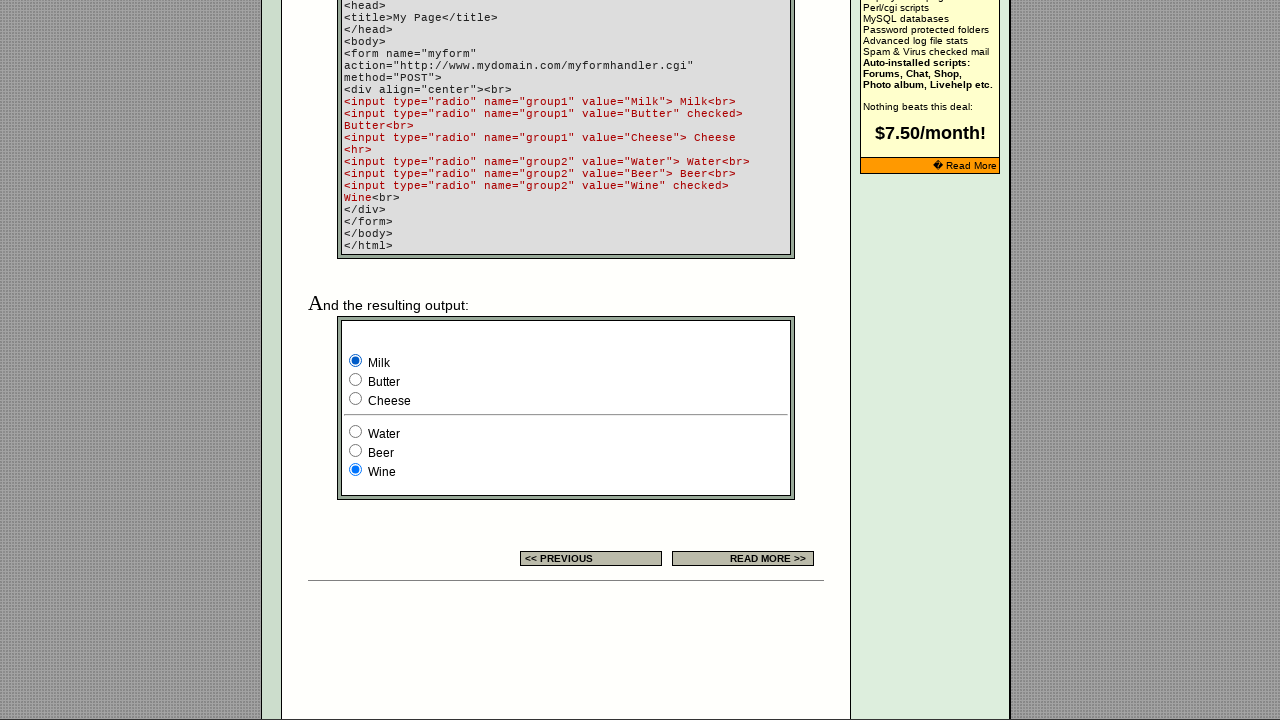

Verified Cheese radio button is not selected
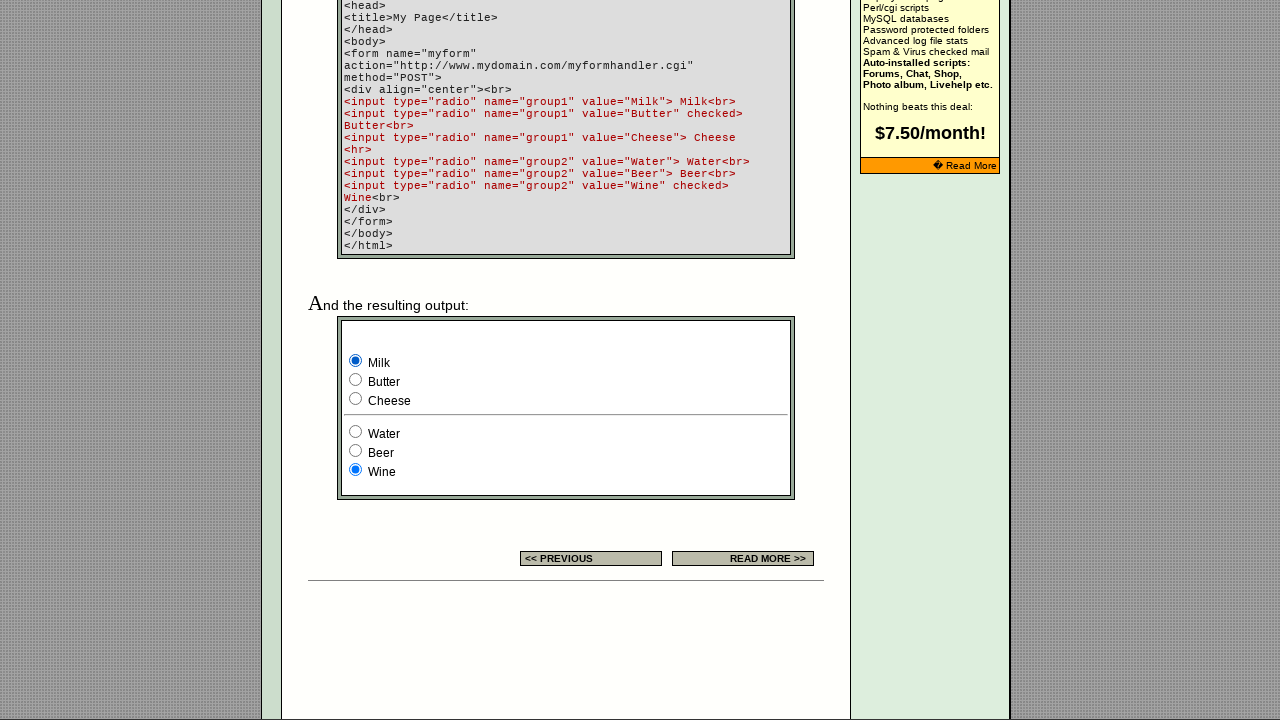

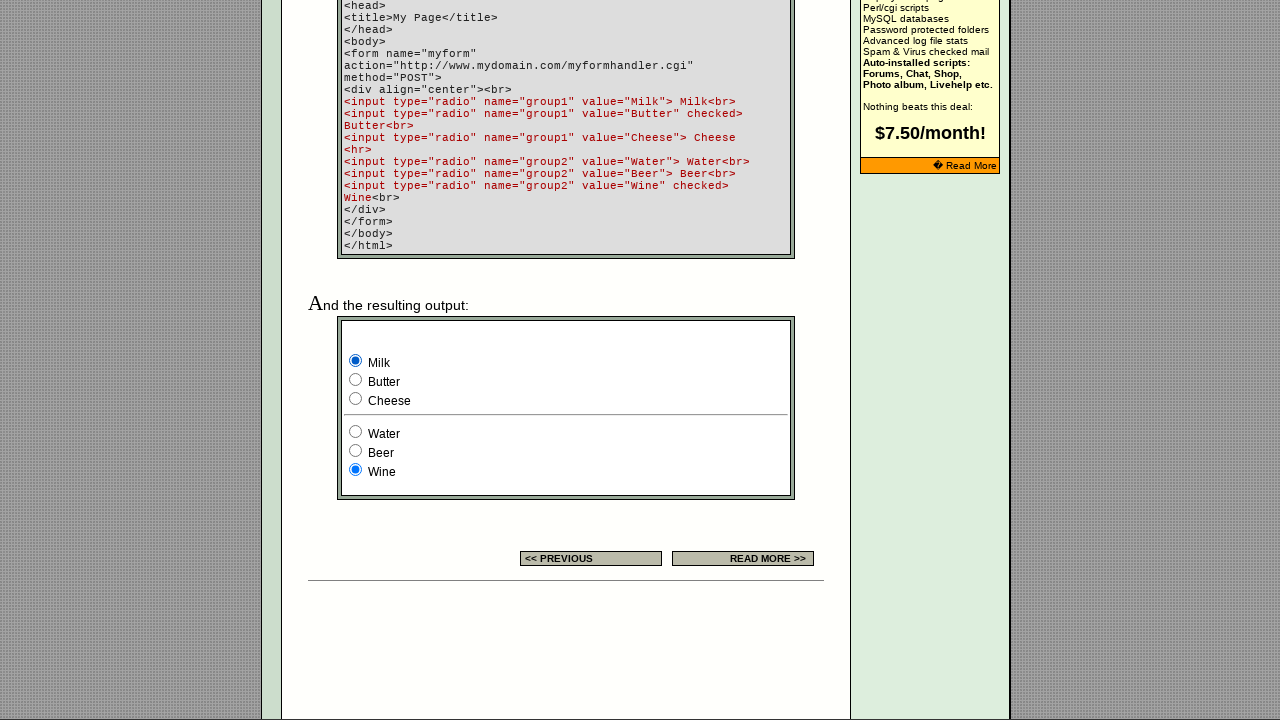